Tests jQuery Growl notification display by injecting jQuery and jQuery Growl libraries into a page, then triggering various notification messages (plain, error, notice, warning) to display on the page.

Starting URL: http://the-internet.herokuapp.com

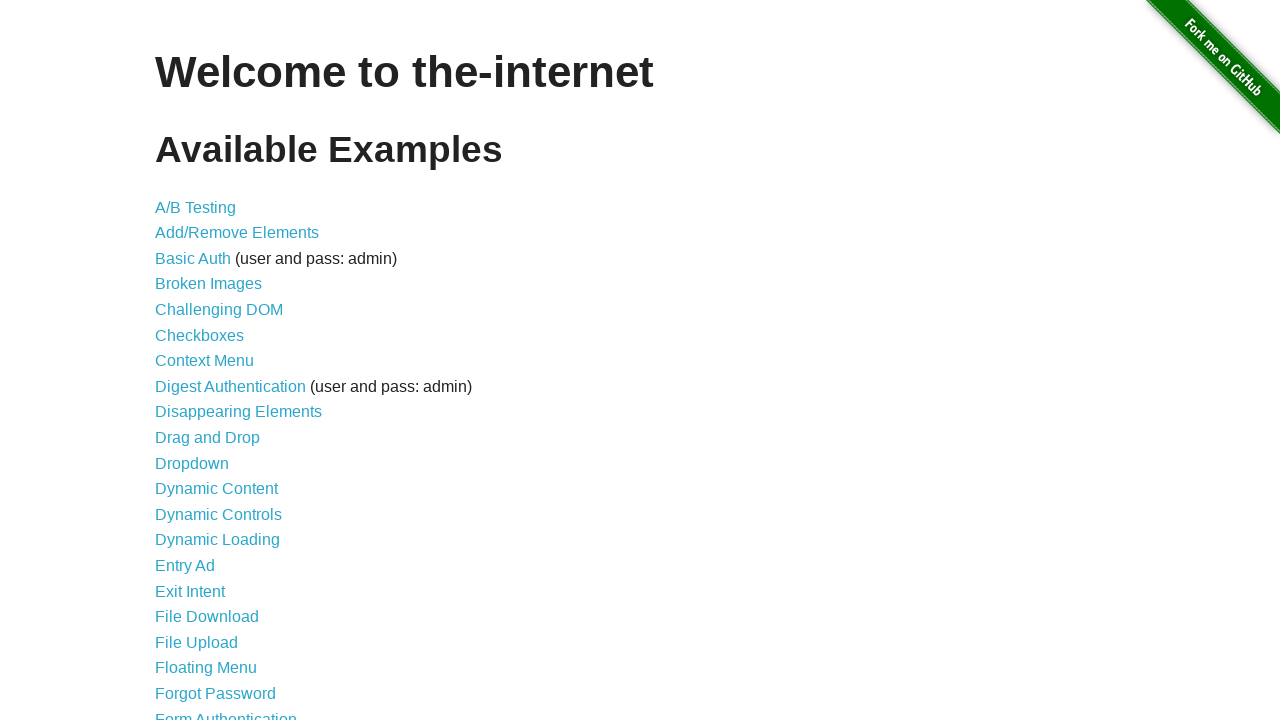

Injected jQuery library into page
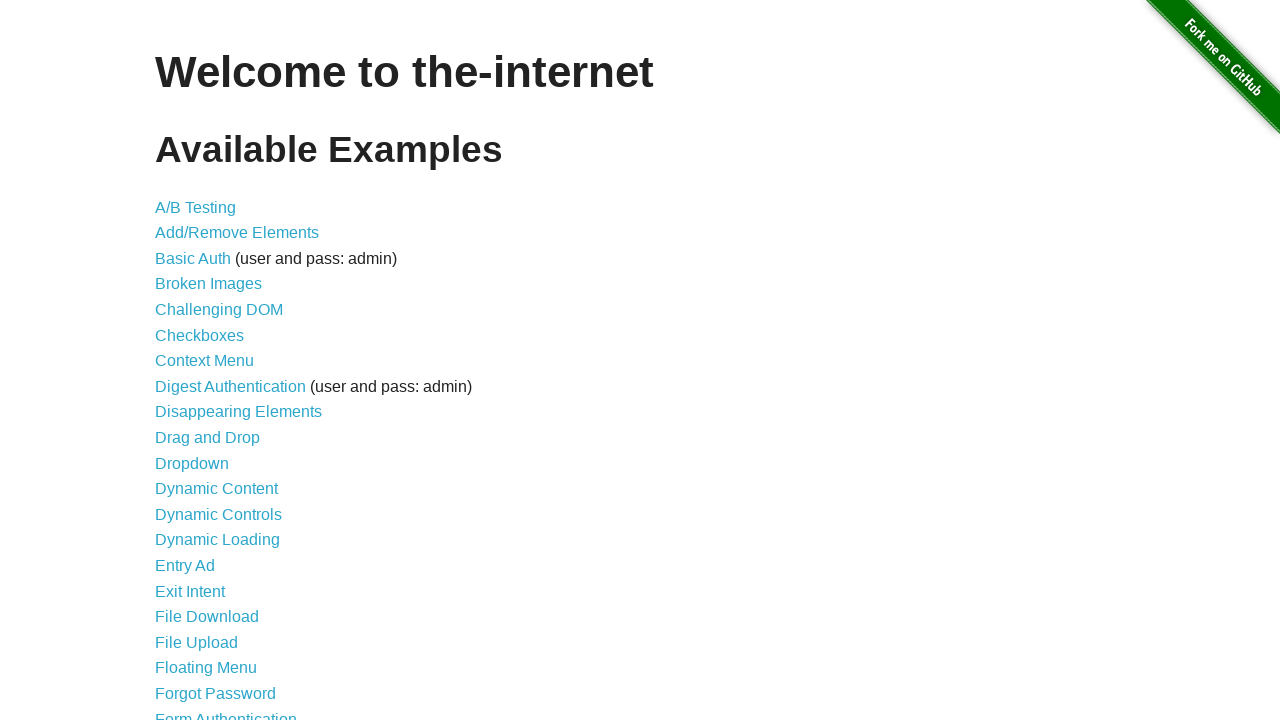

Waited for jQuery to load and become available
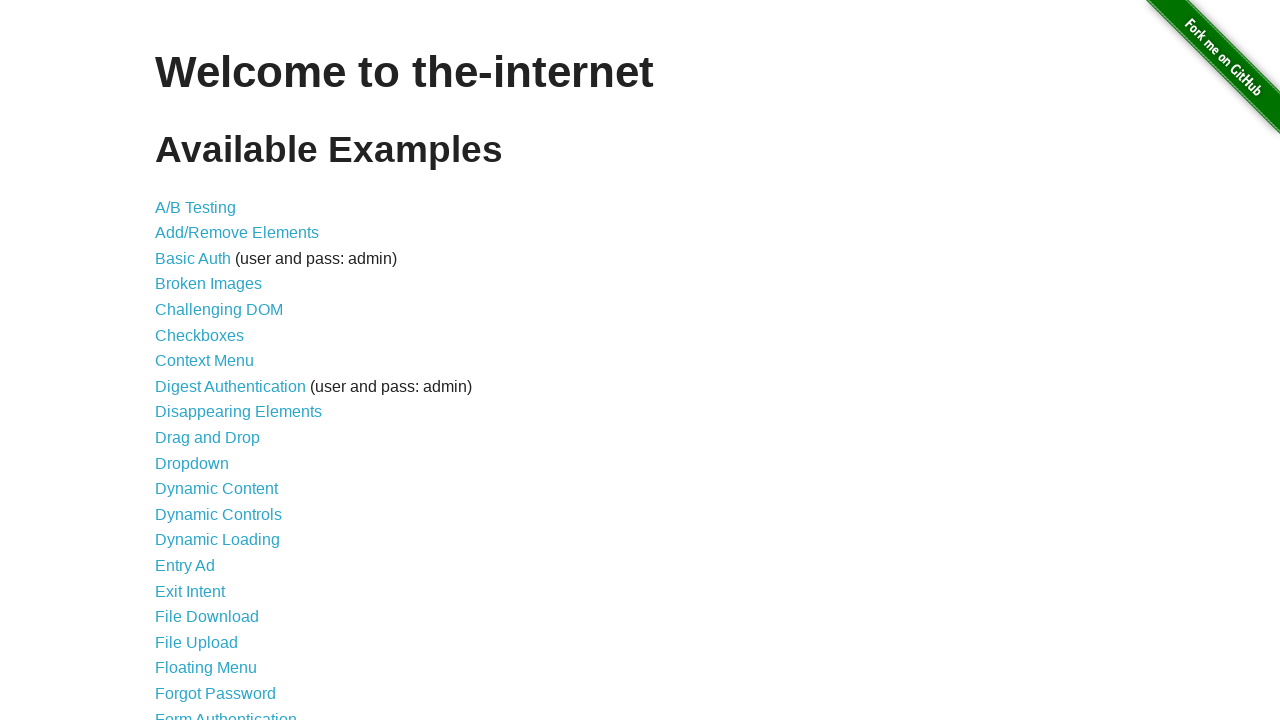

Loaded jQuery Growl plugin script
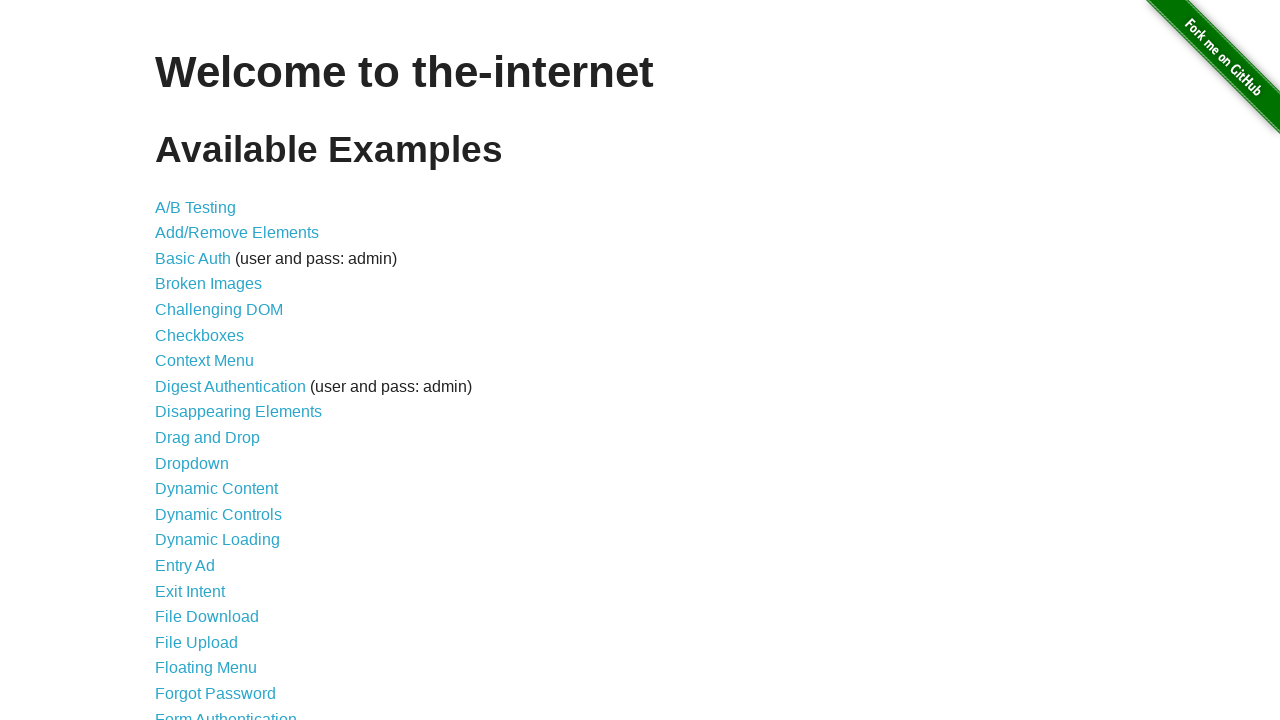

Added jQuery Growl CSS stylesheet to page
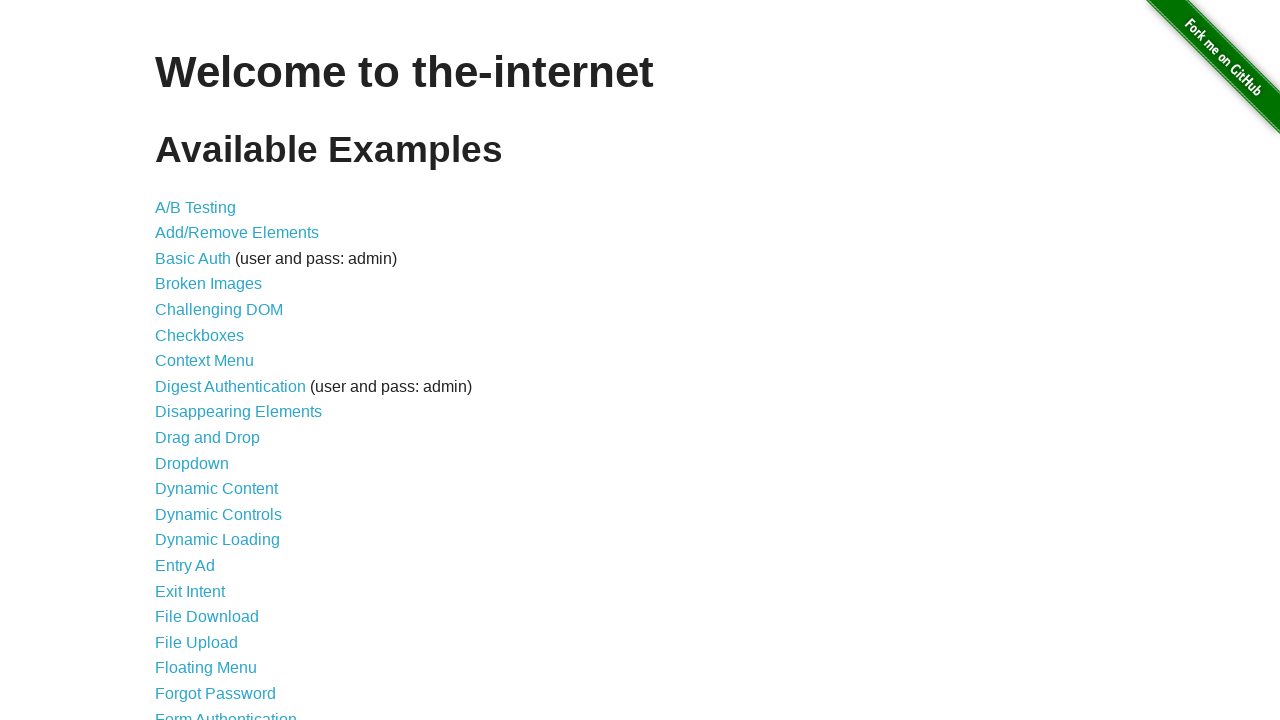

Waited for jQuery Growl plugin to be available
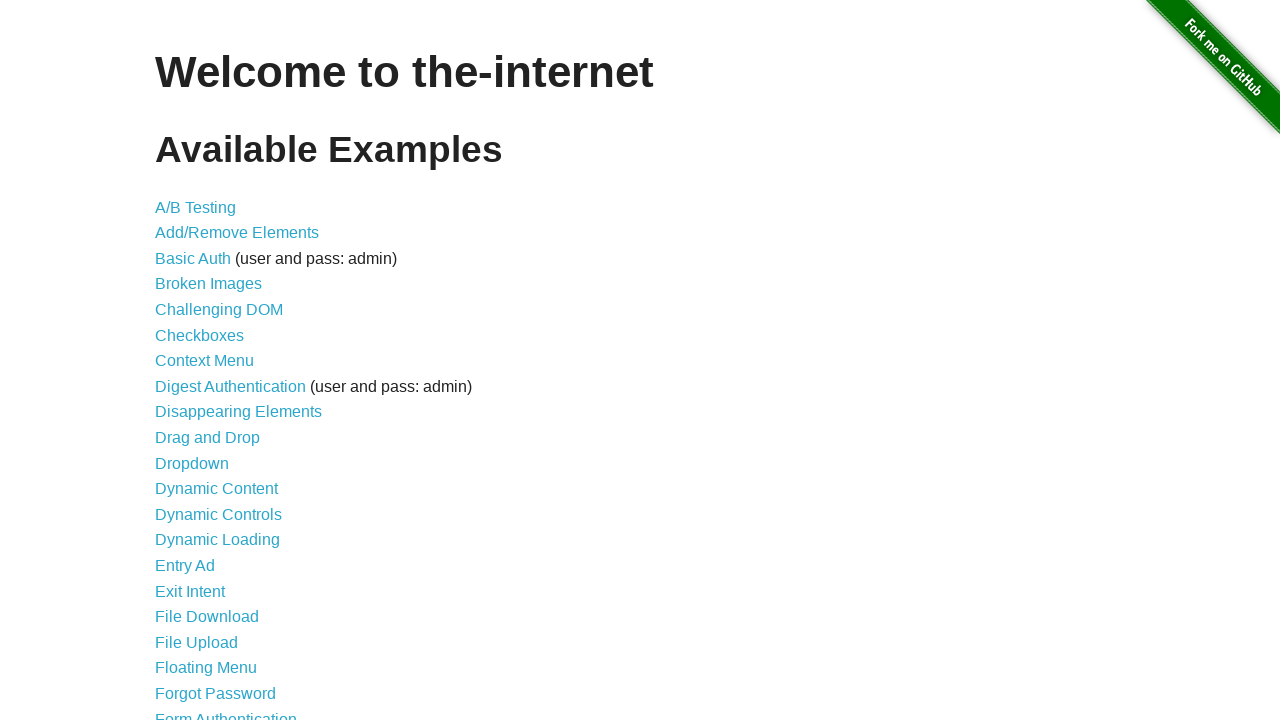

Triggered plain jQuery Growl notification with GET message
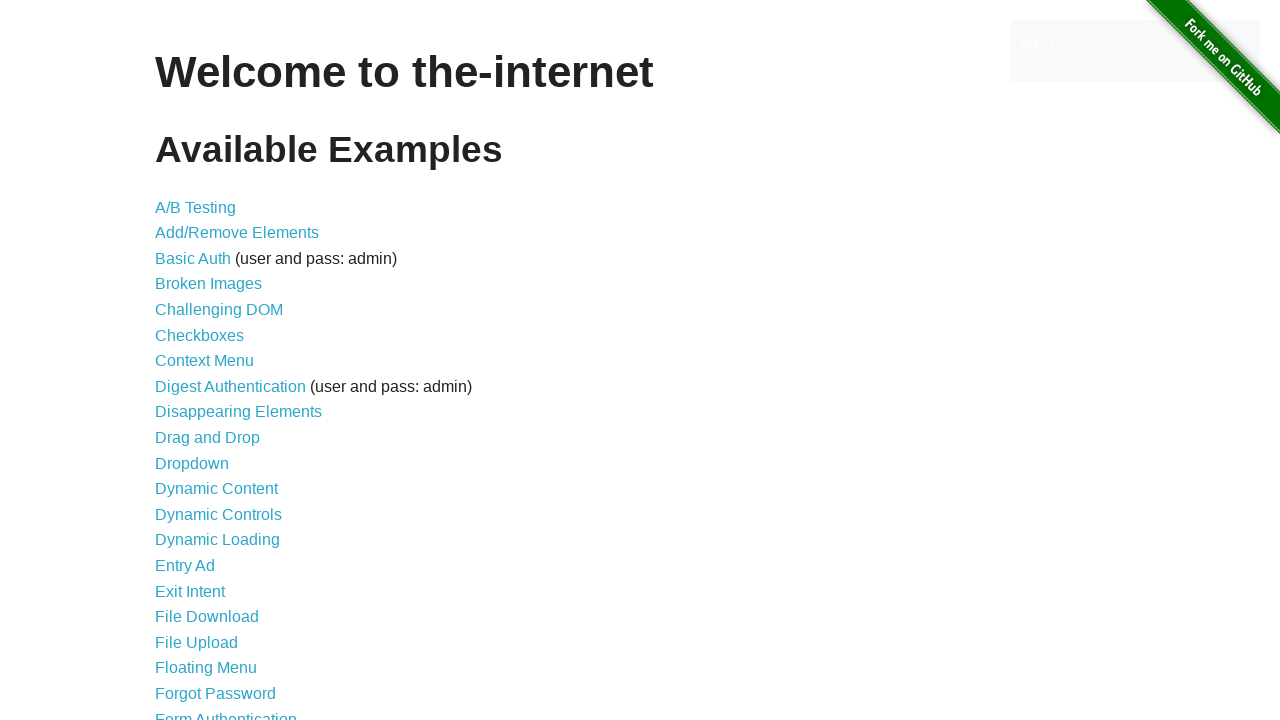

Triggered error notification via jQuery Growl
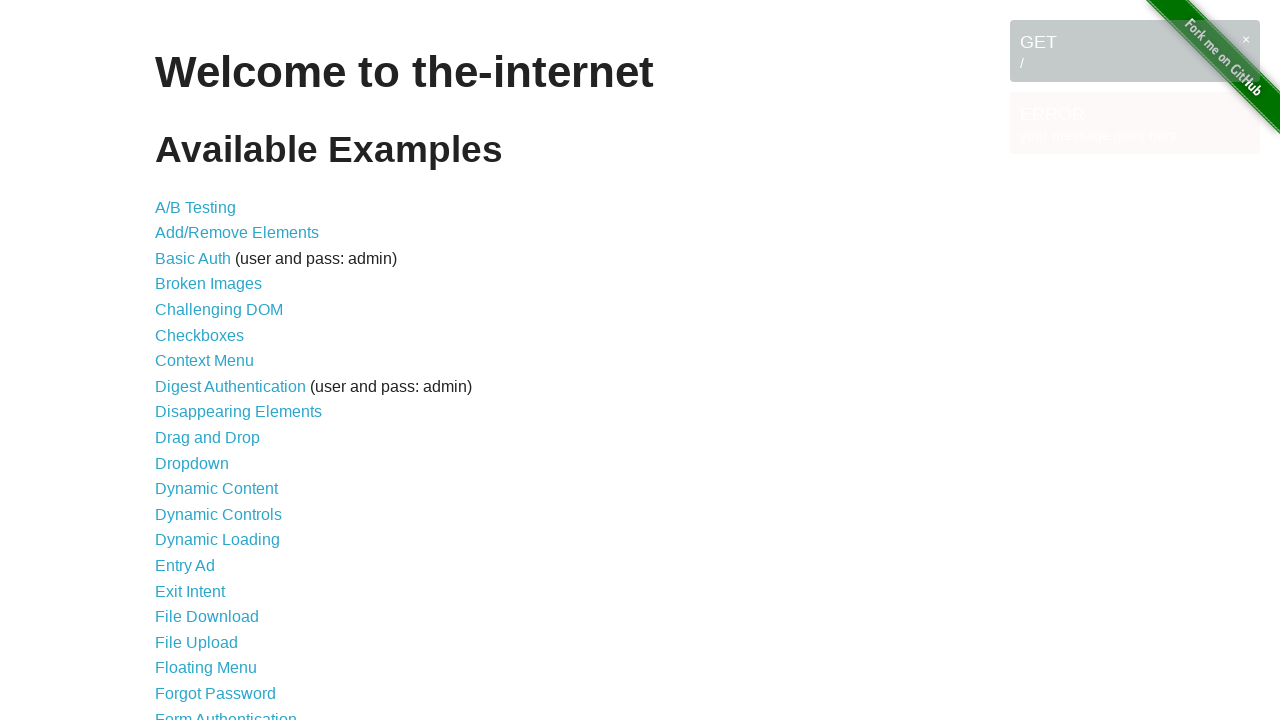

Triggered notice notification via jQuery Growl
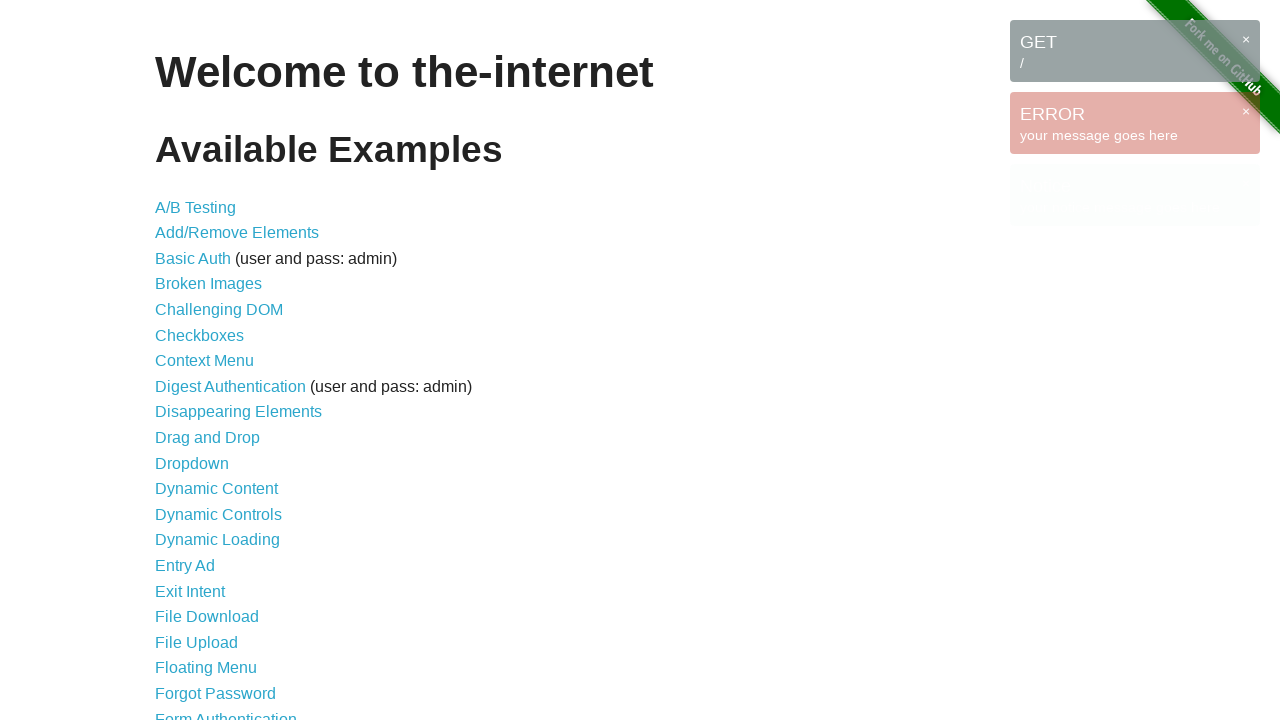

Triggered warning notification via jQuery Growl
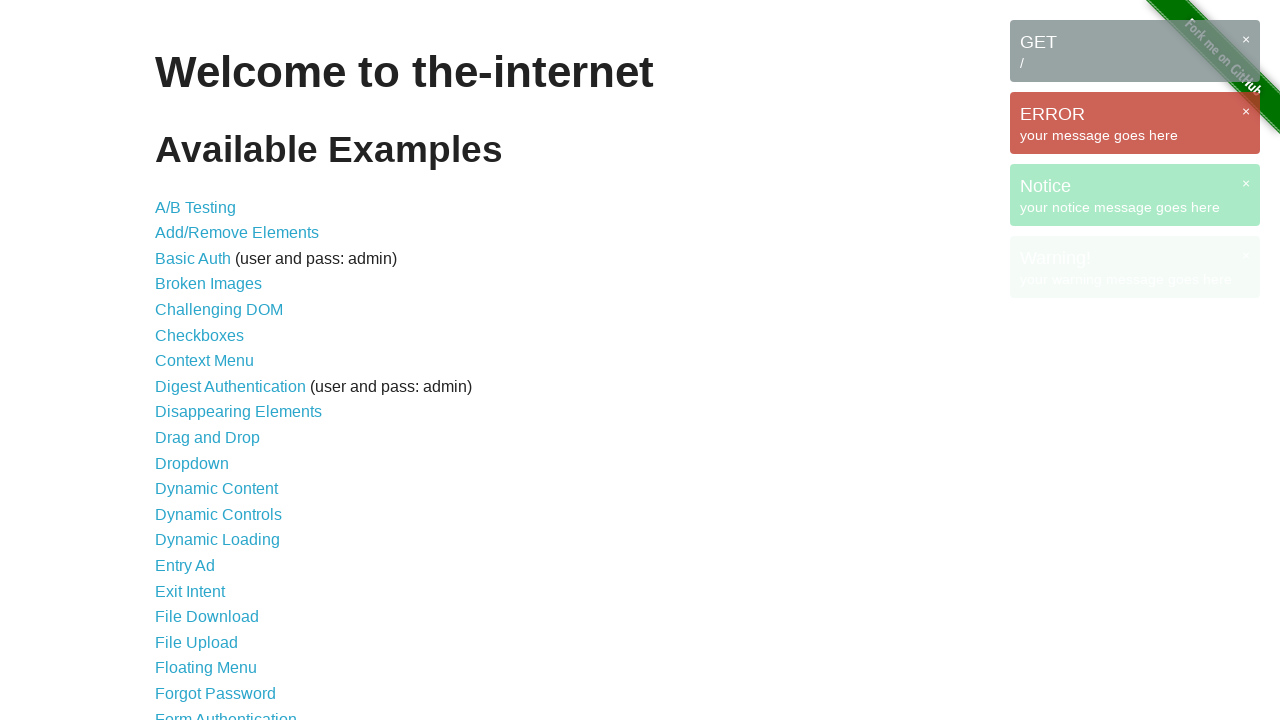

Waited for growl notification messages to appear on the page
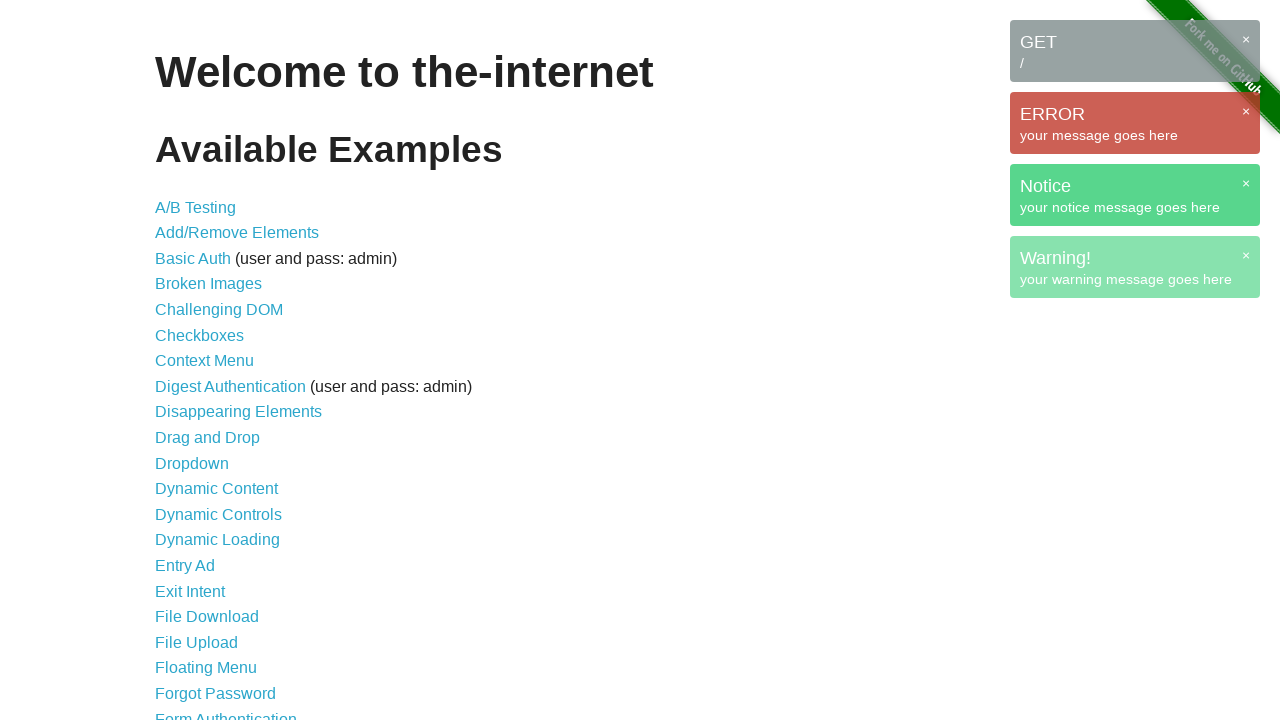

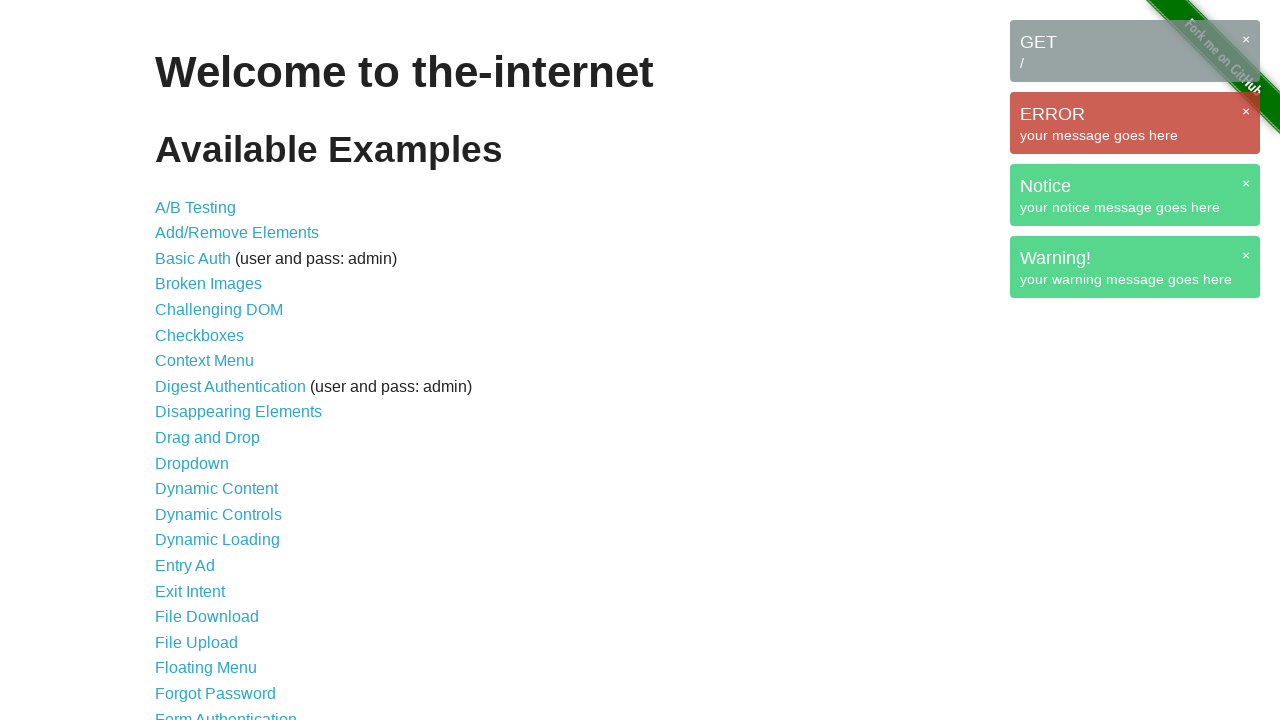